Navigates to the OrangeHRM demo site homepage and waits for the page to load

Starting URL: https://opensource-demo.orangehrmlive.com/

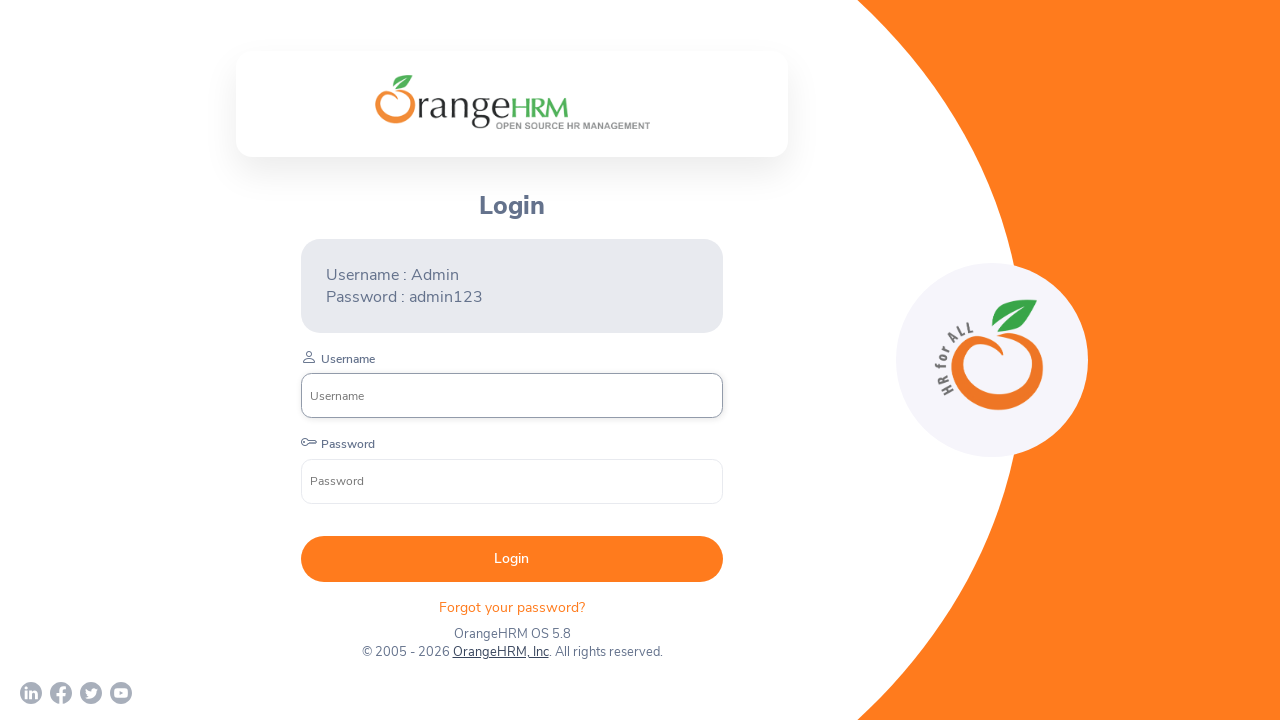

Navigated to OrangeHRM demo site homepage
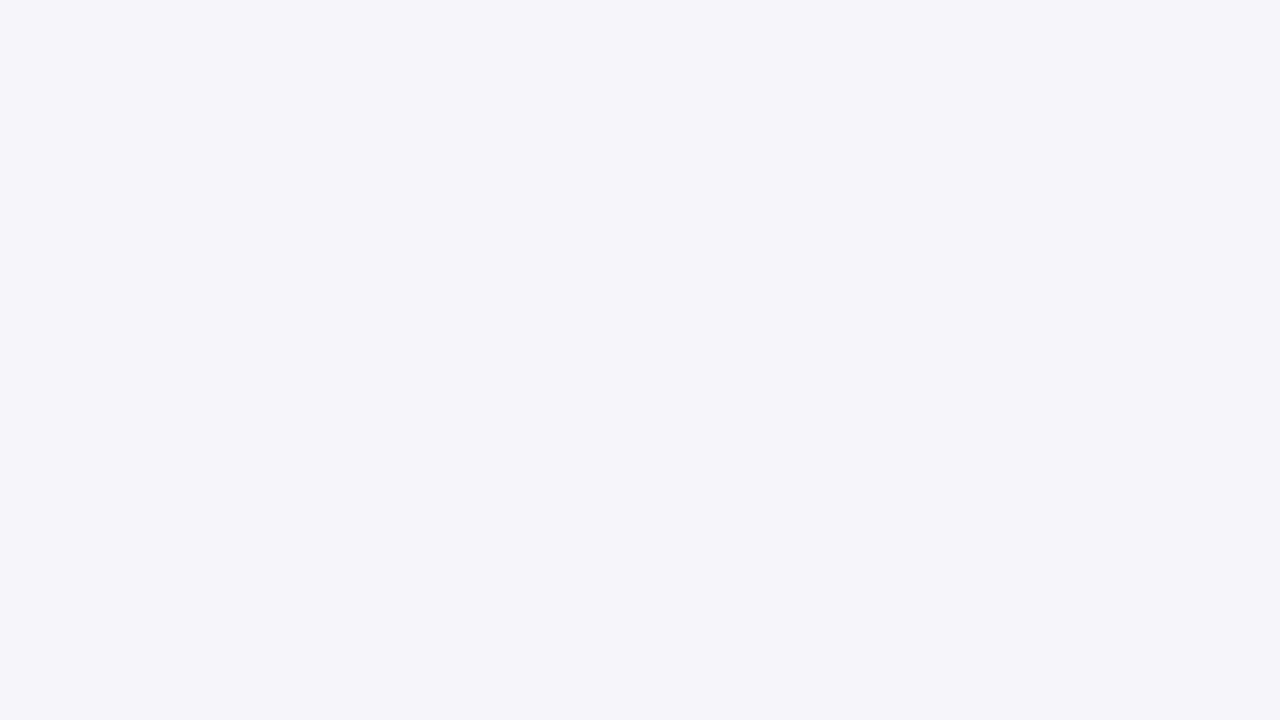

Page DOM content loaded
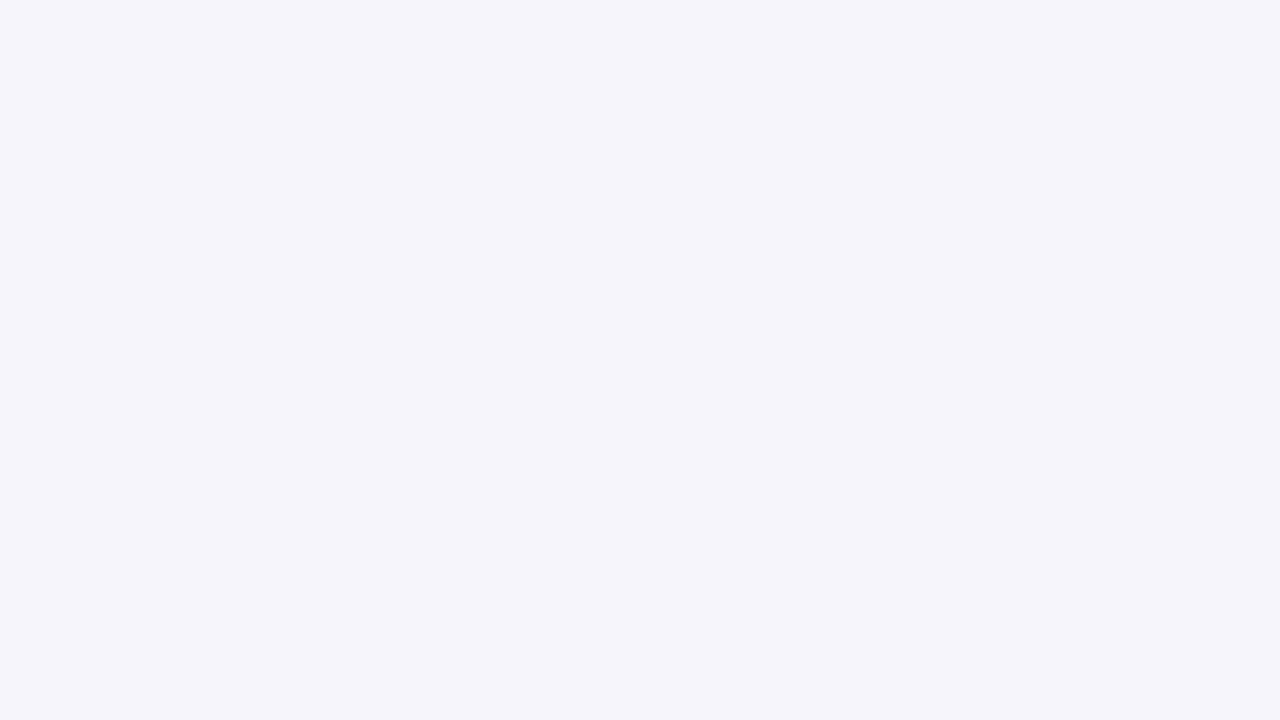

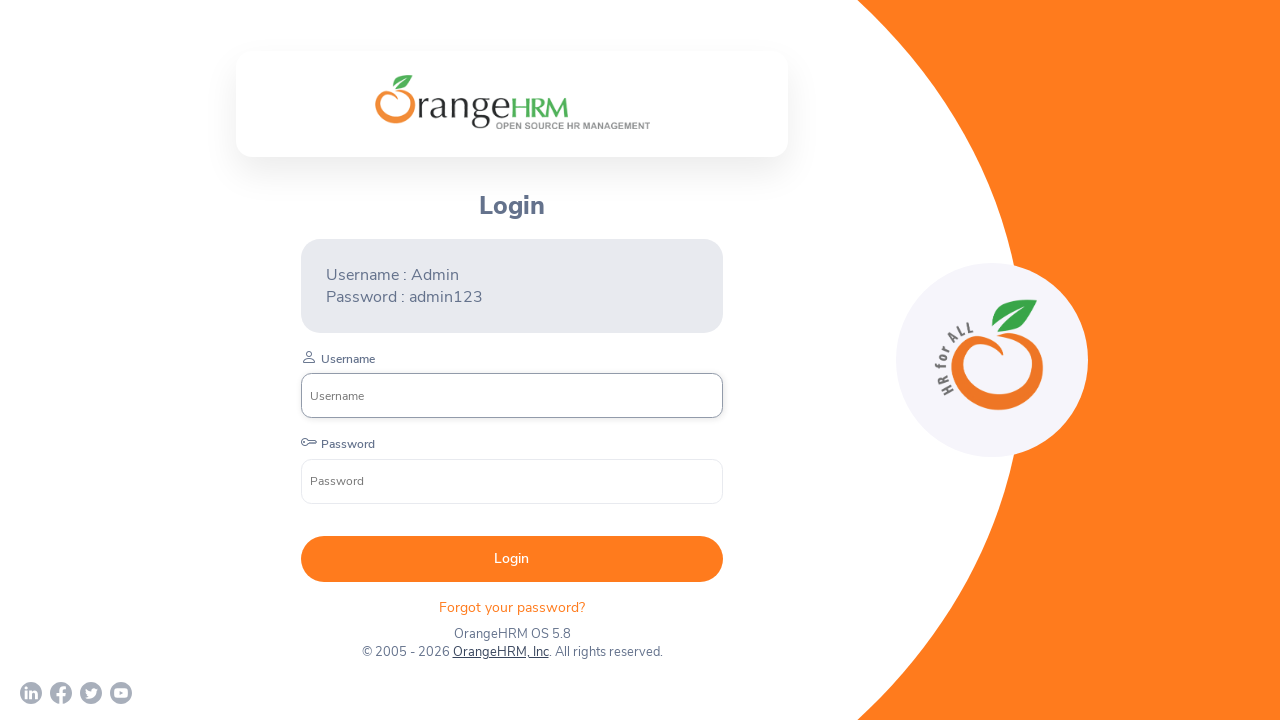